Tests that the page can be scrolled by scrolling to middle of page and verifying scroll position changed

Starting URL: https://kyledarden.com

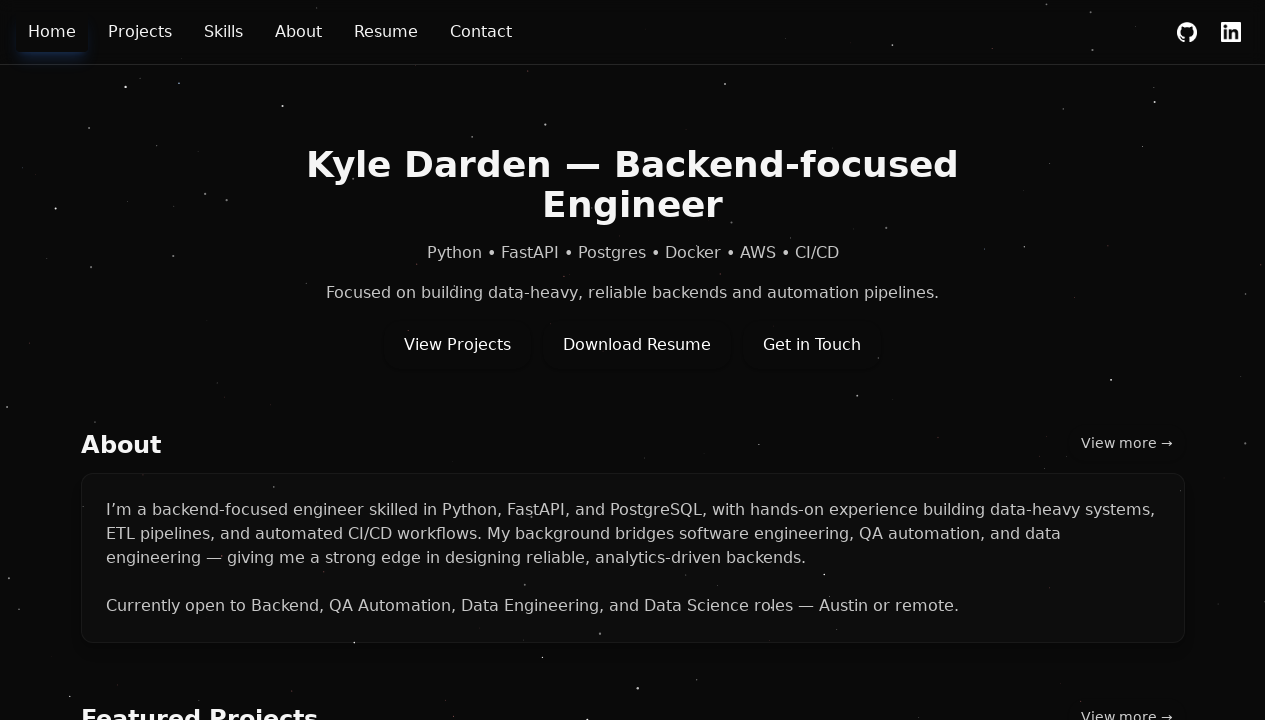

Navigated to https://kyledarden.com
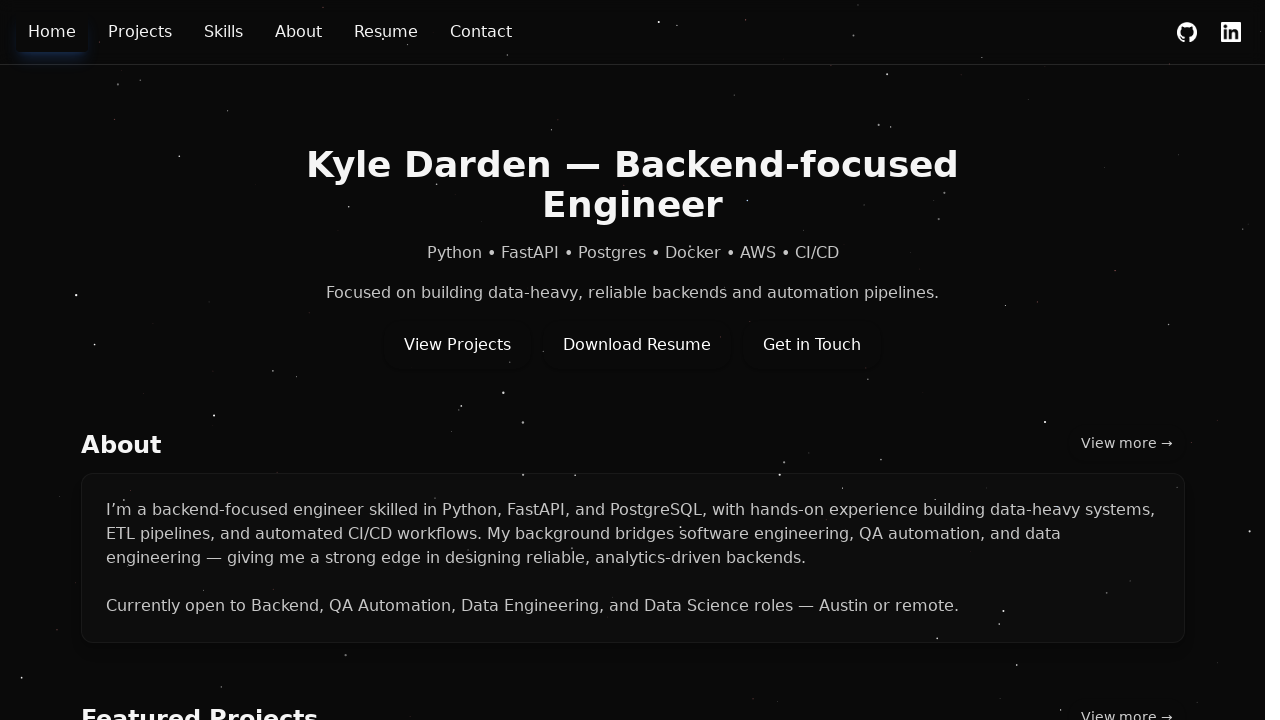

Retrieved initial scroll position
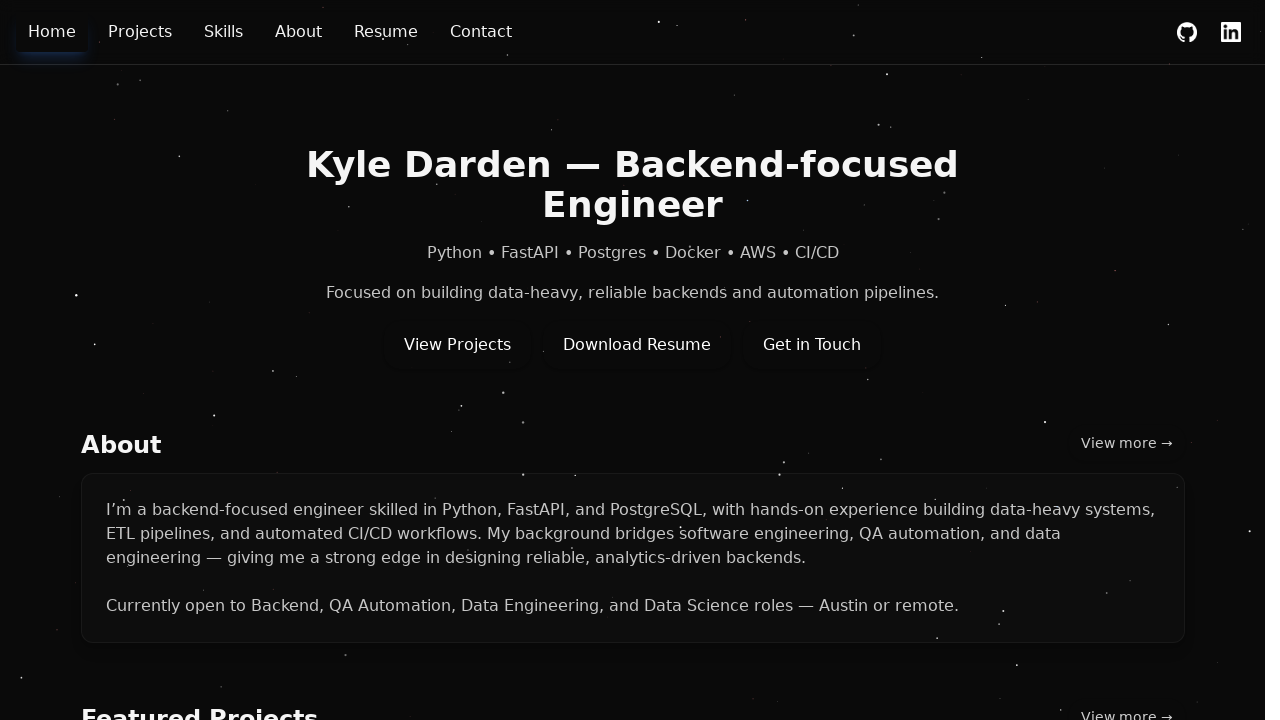

Scrolled page to middle position
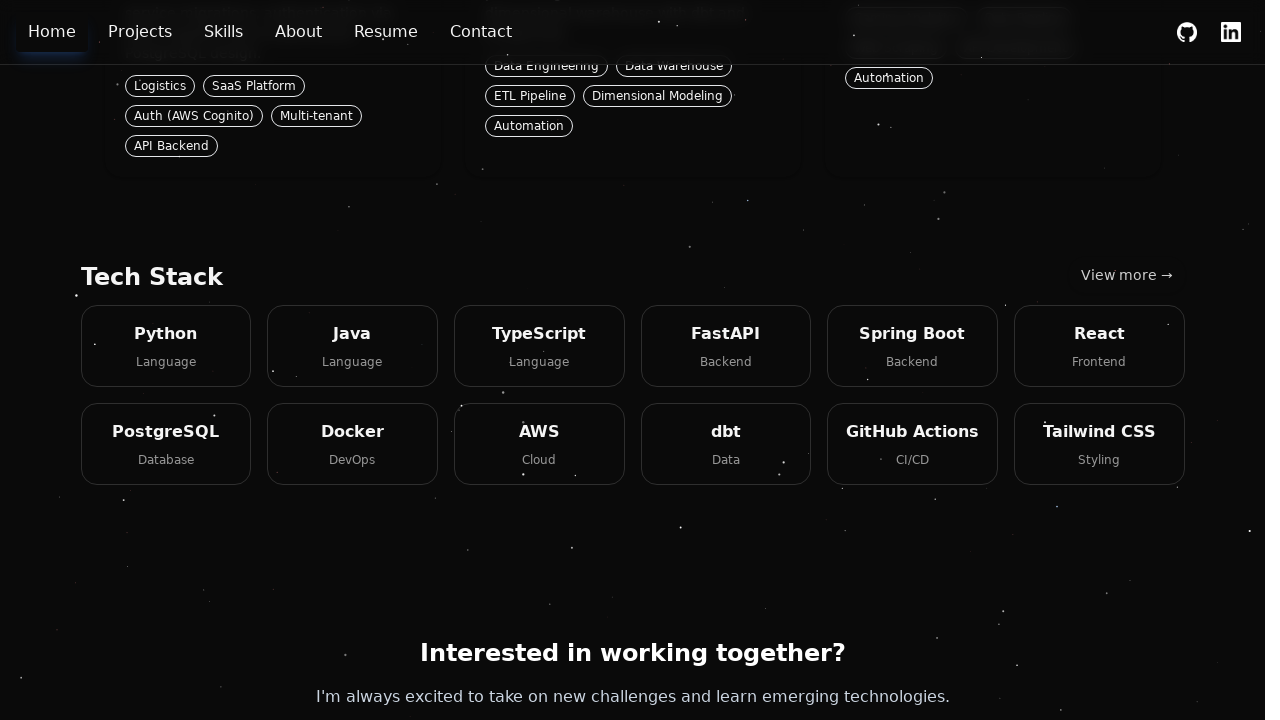

Waited 500ms for scroll animation to complete
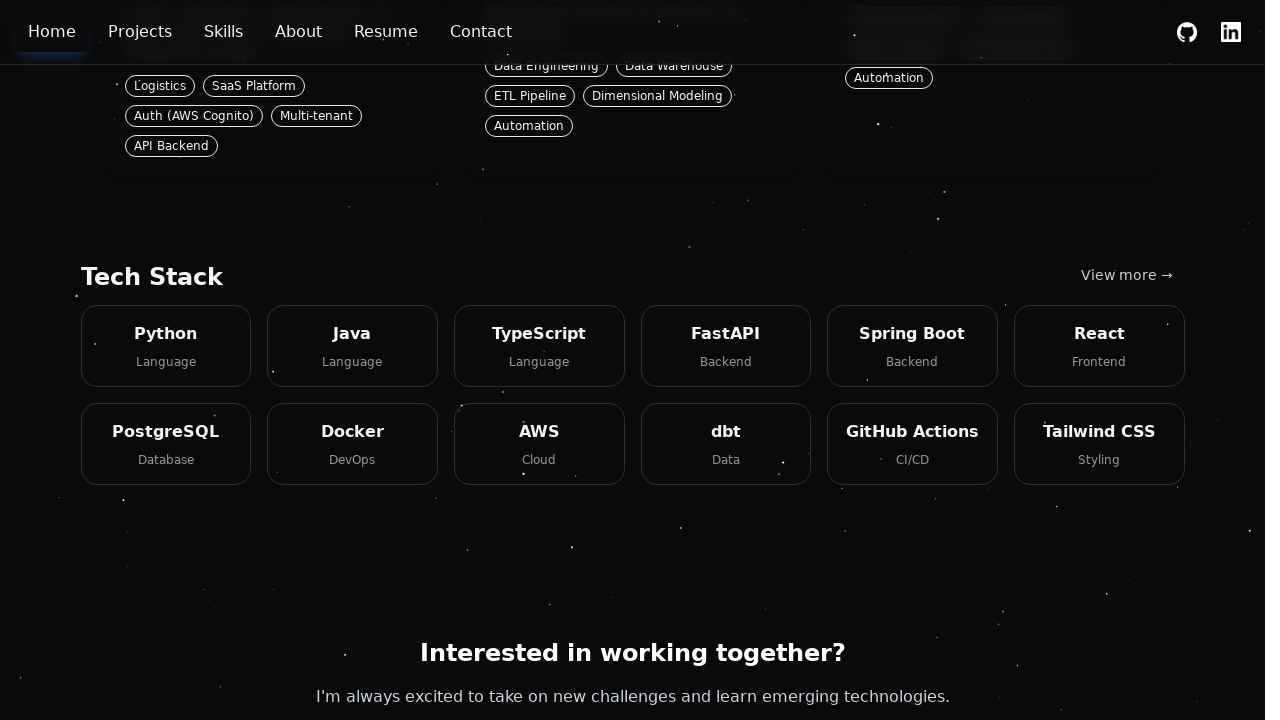

Retrieved new scroll position after scrolling
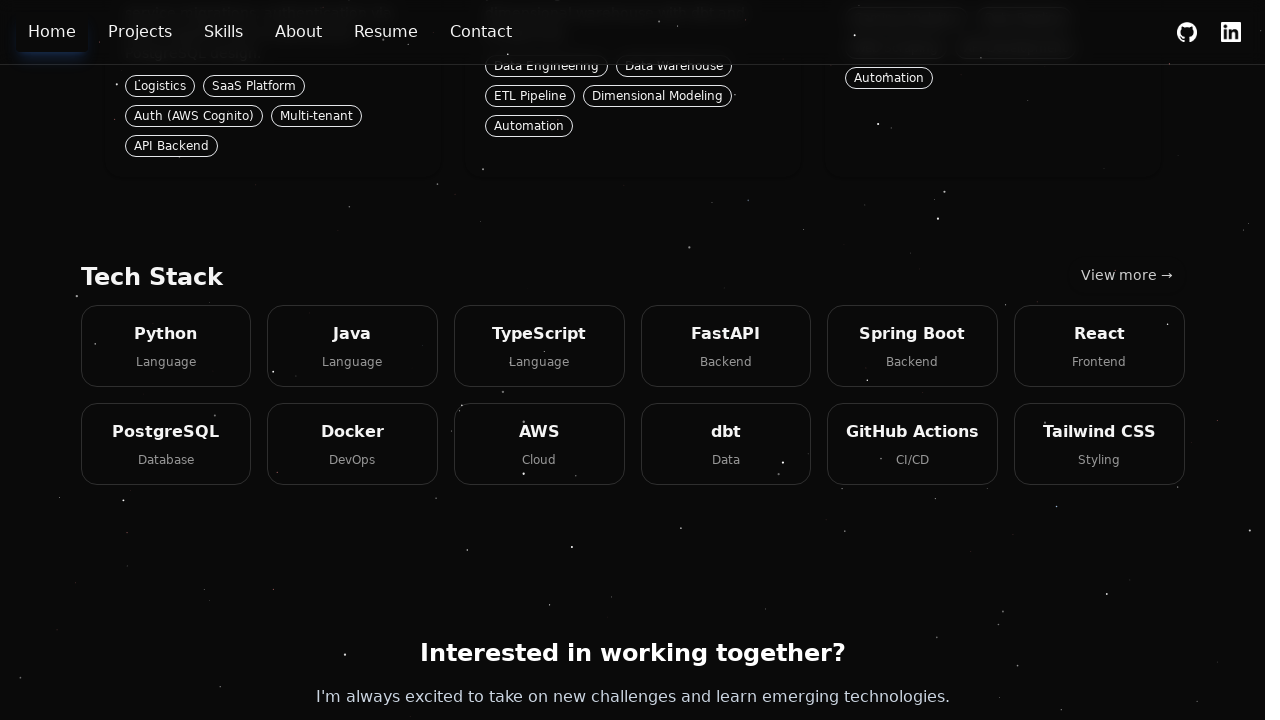

Retrieved page height
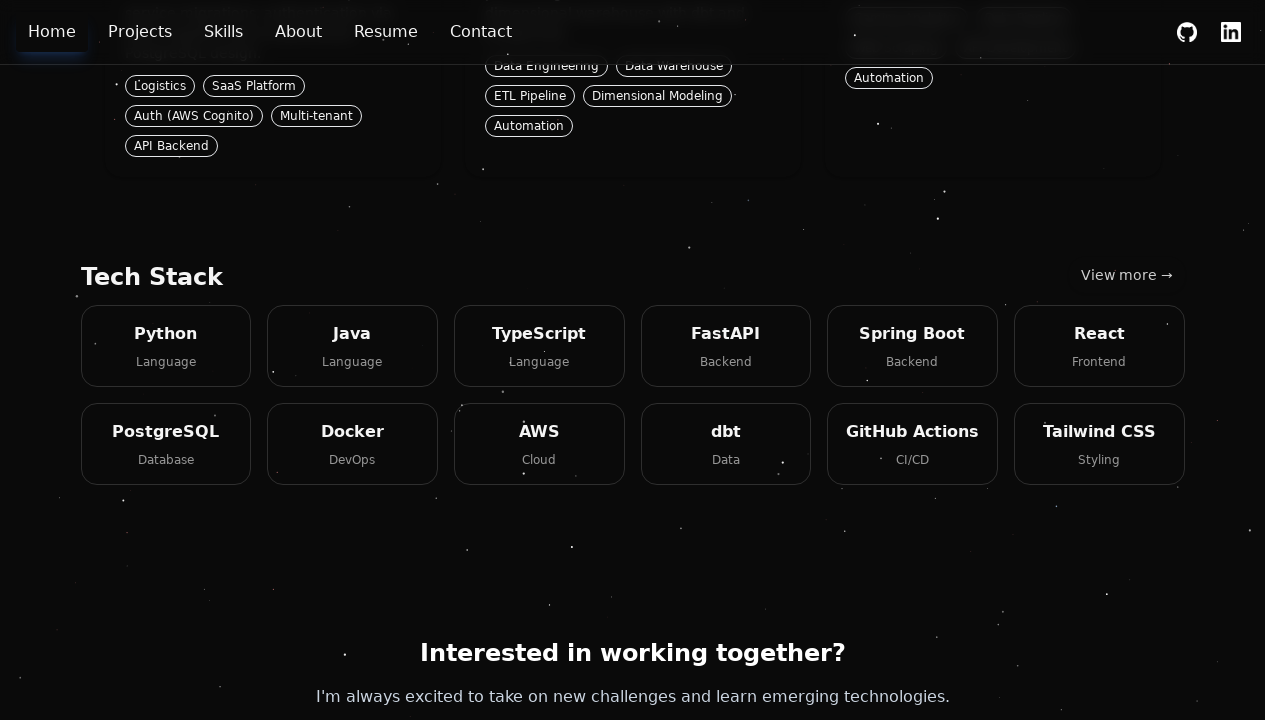

Retrieved viewport height
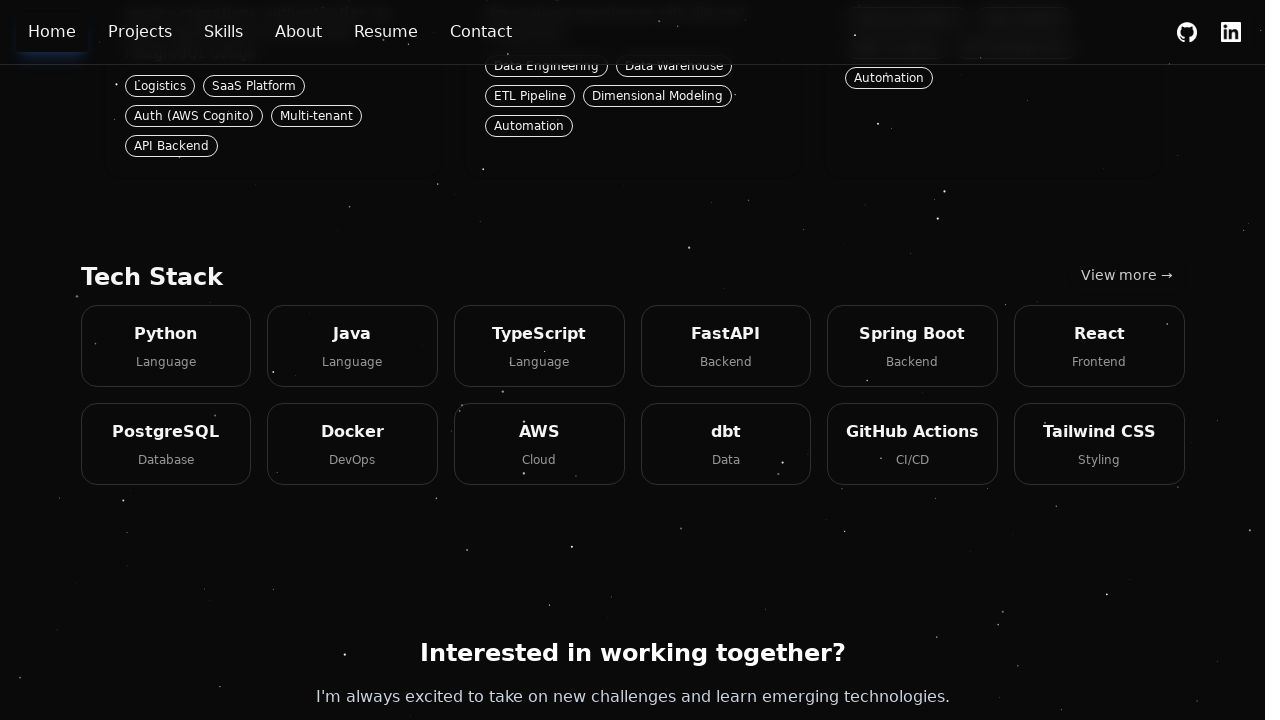

Verified that page scroll position changed after scrolling
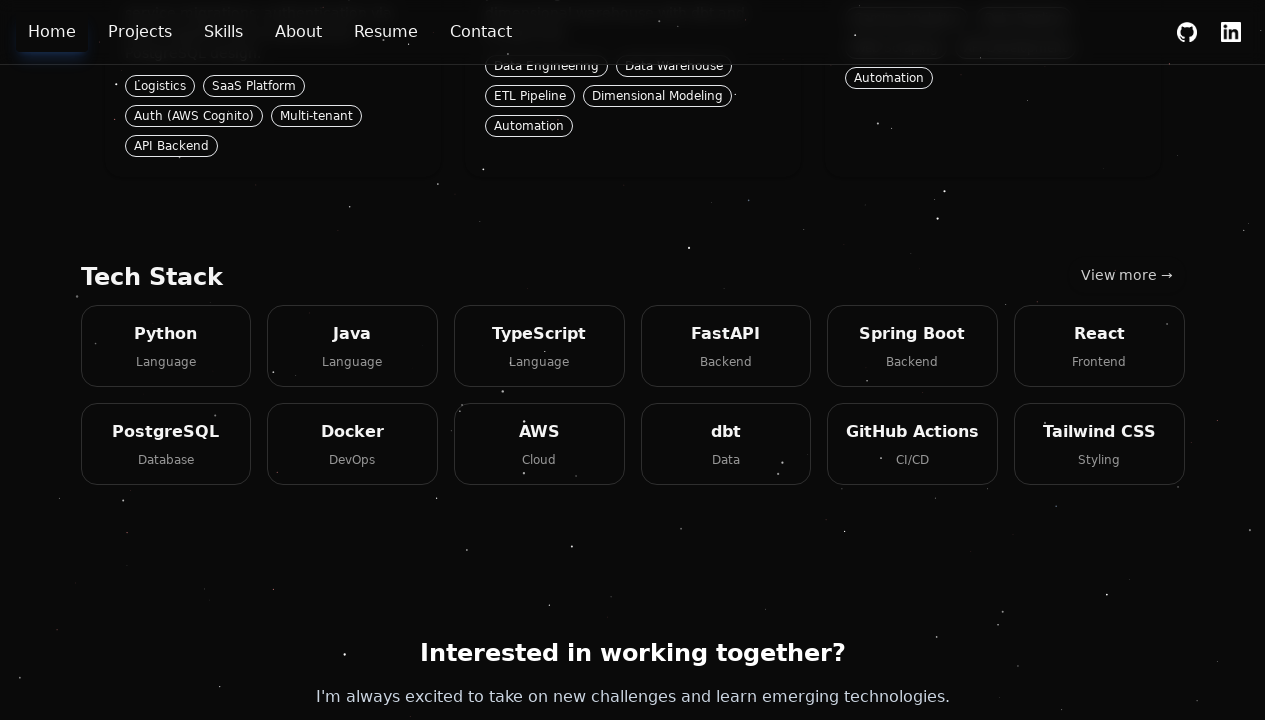

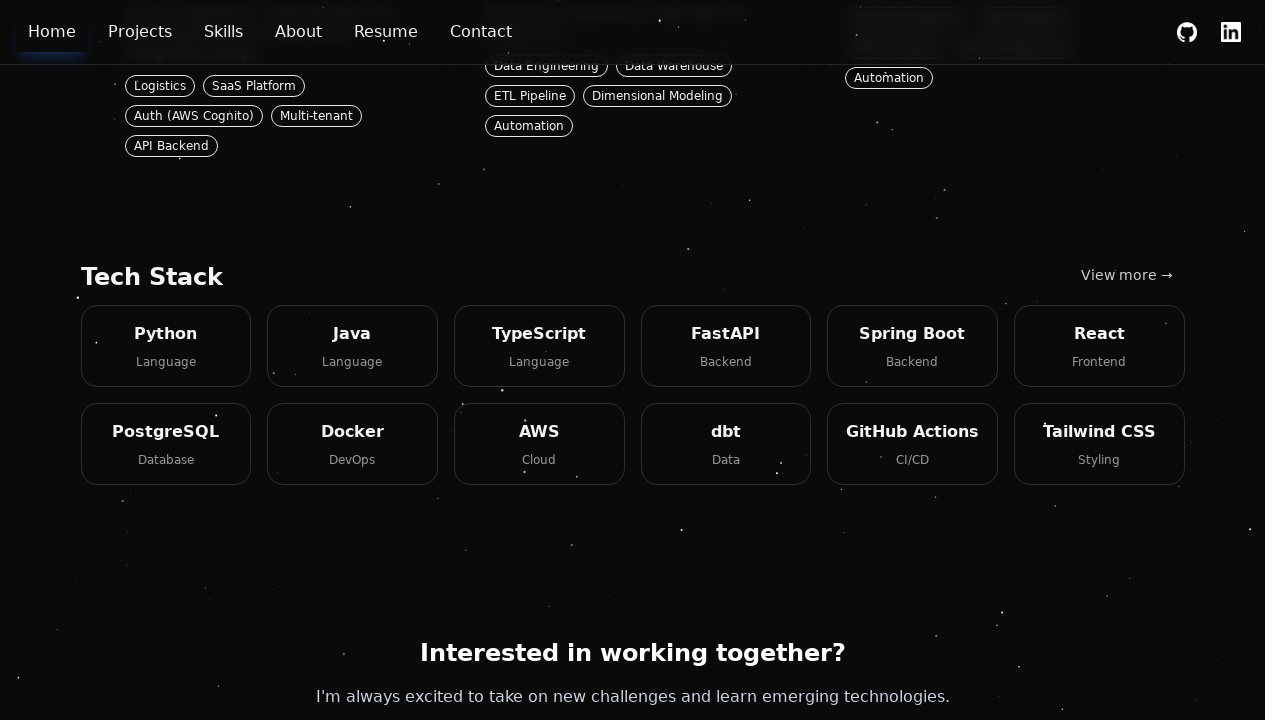